Tests product search and adds a specific item (Cashews) to cart by iterating through products

Starting URL: https://rahulshettyacademy.com/seleniumPractise/#/

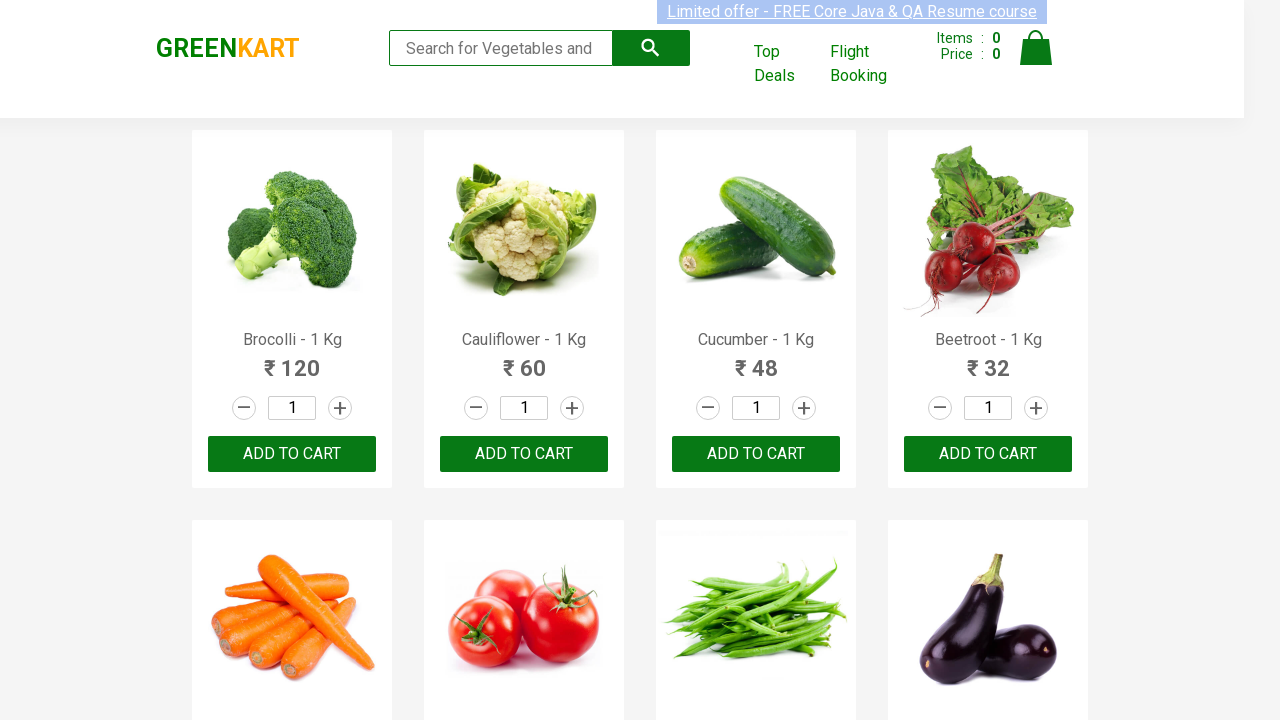

Filled search box with 'ca' on input.search-keyword
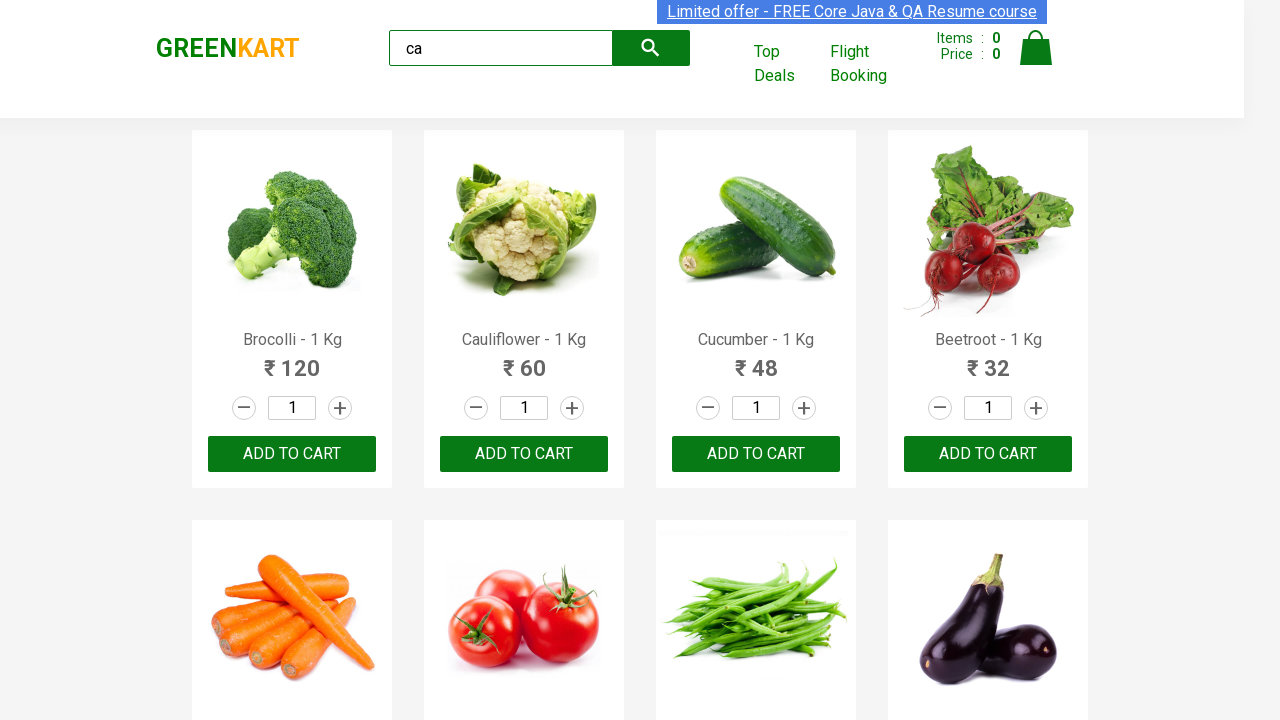

Products loaded after search
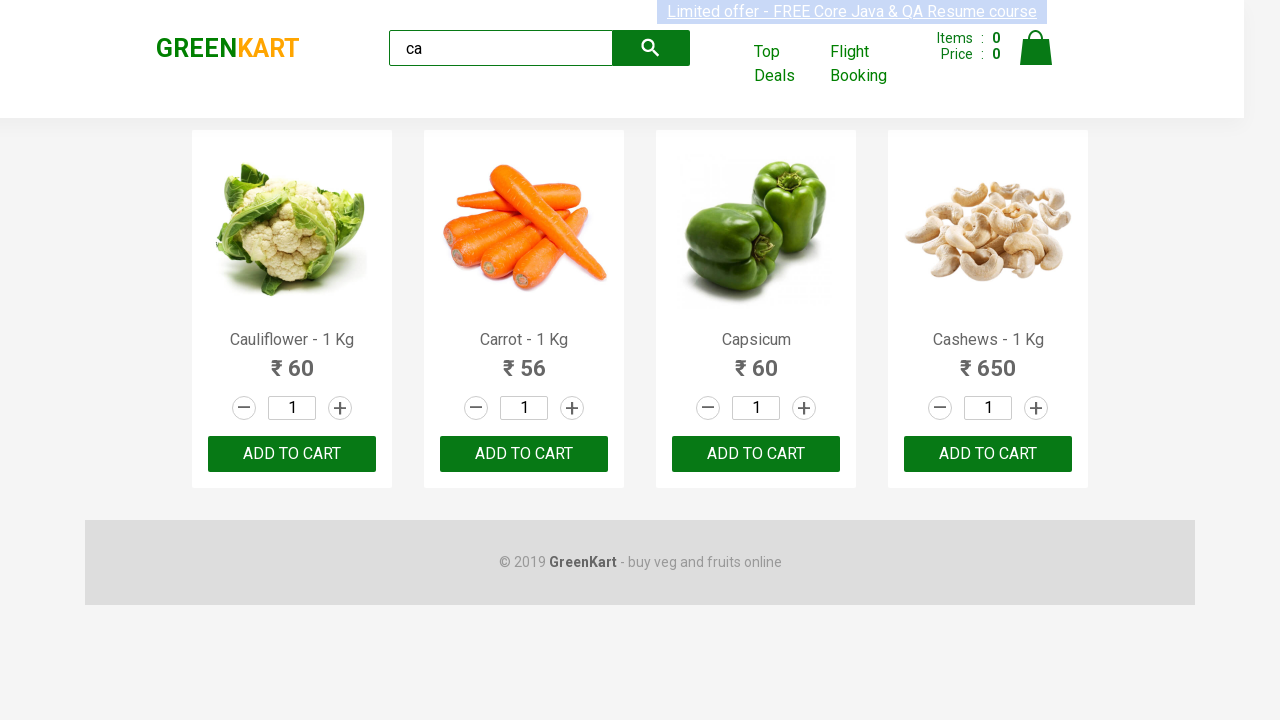

Located product list elements
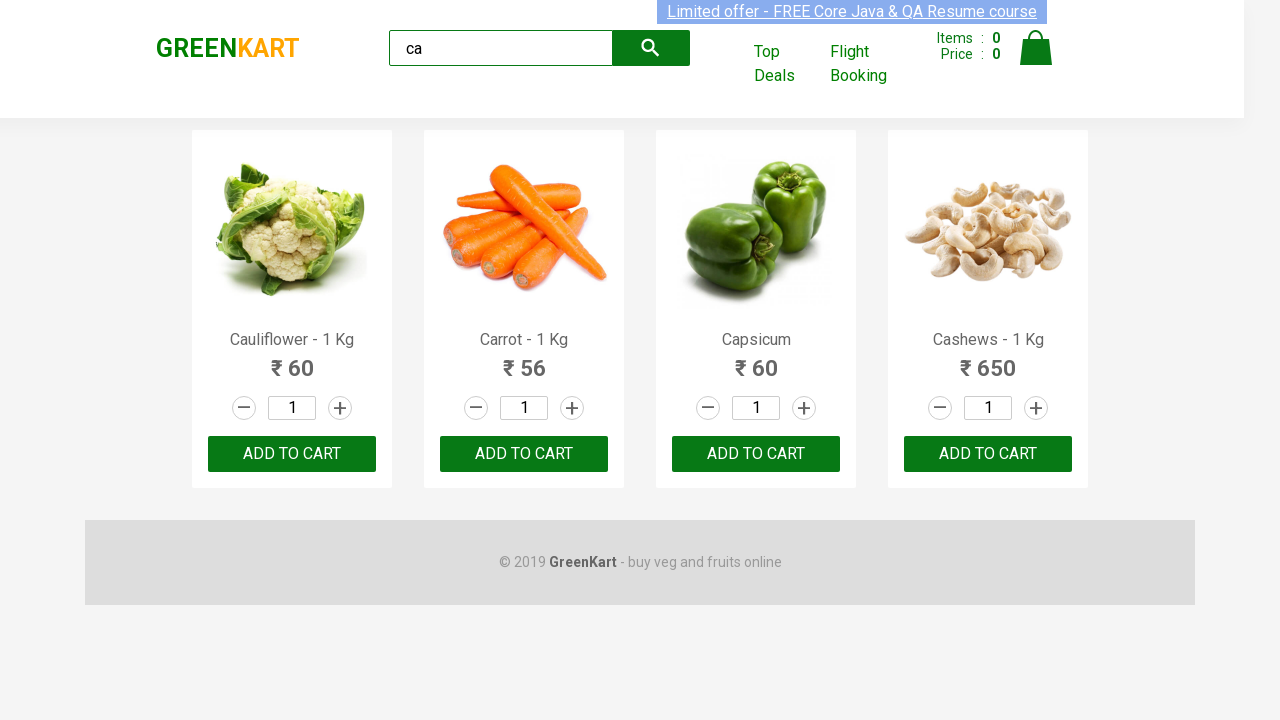

Found 4 products matching search criteria
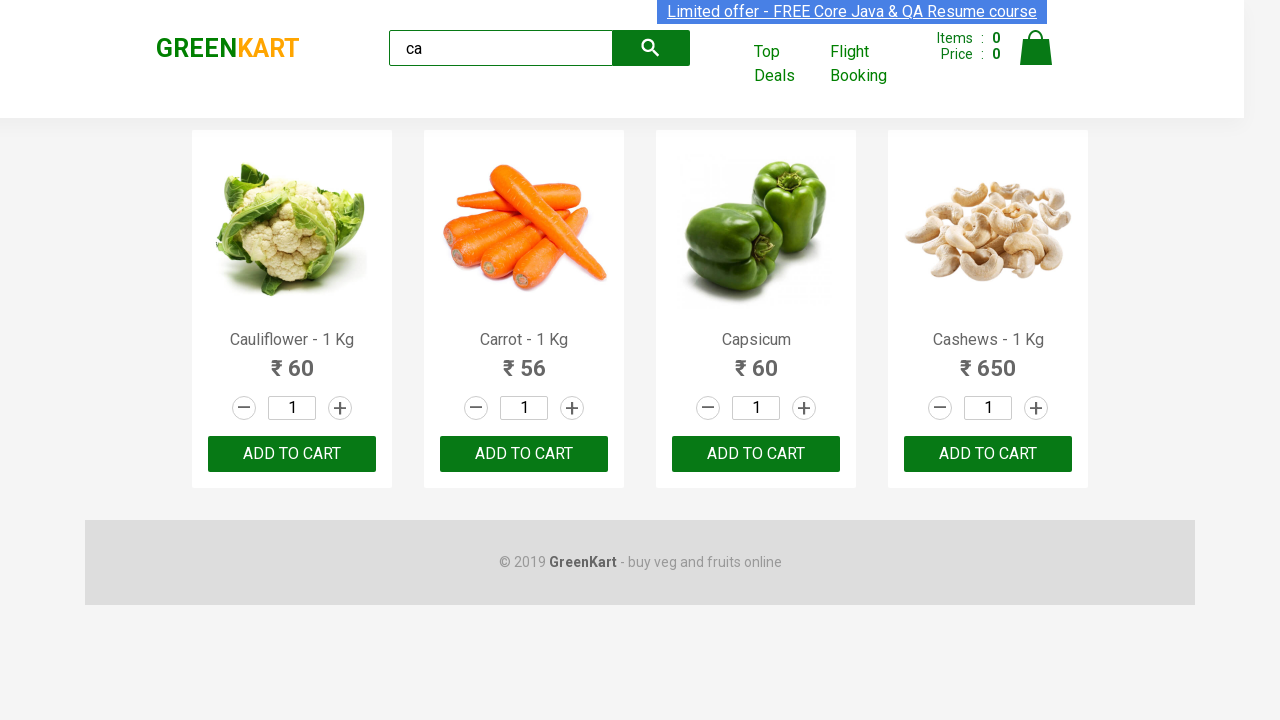

Checking product 1 of 4
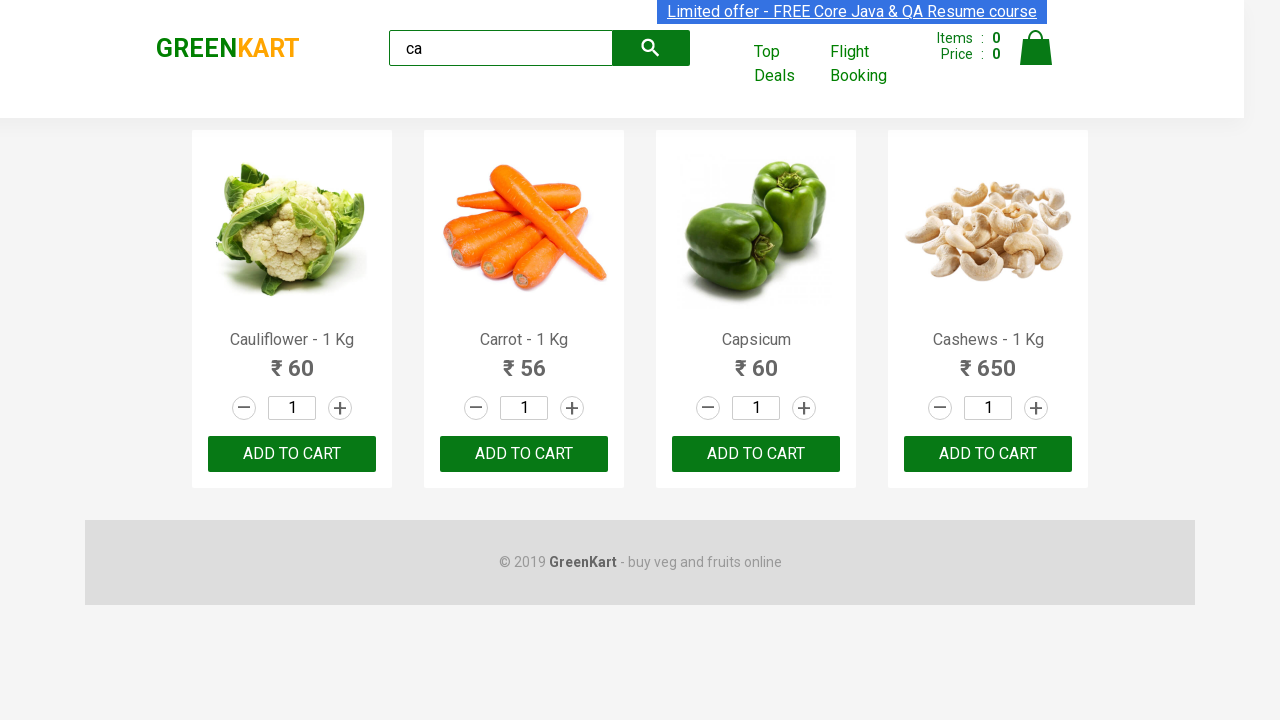

Retrieved product name: Cauliflower - 1 Kg
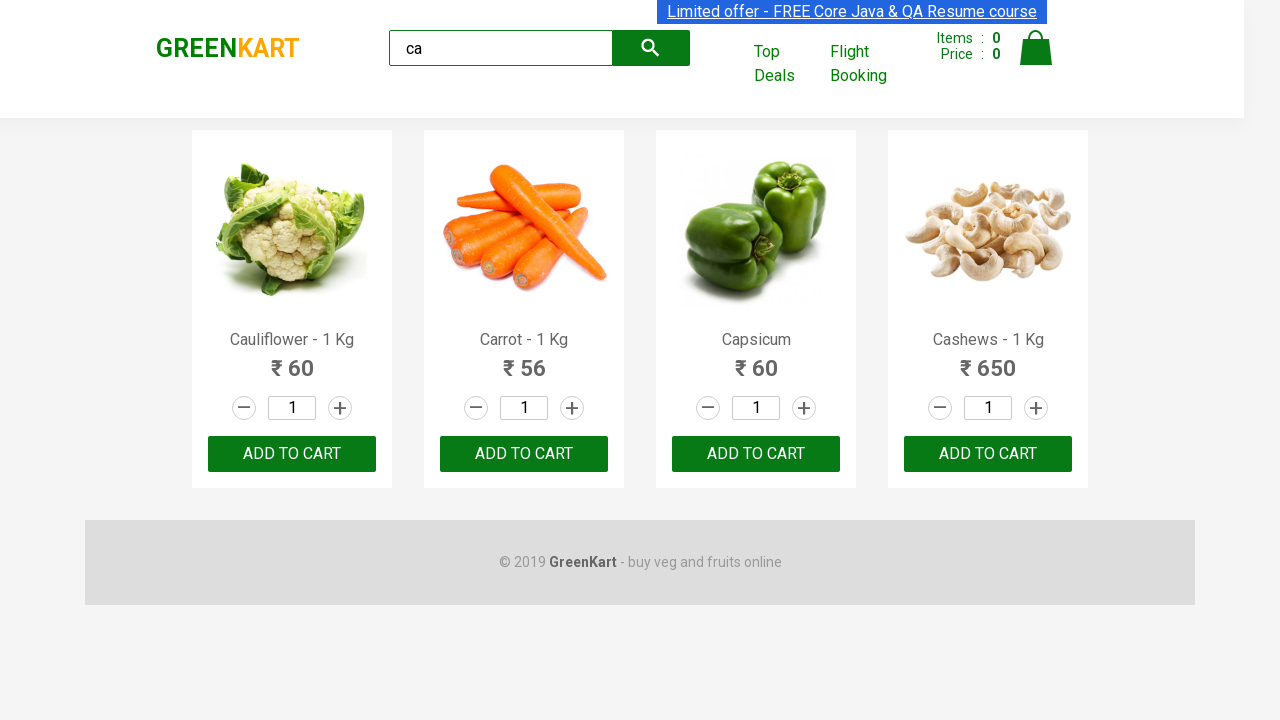

Checking product 2 of 4
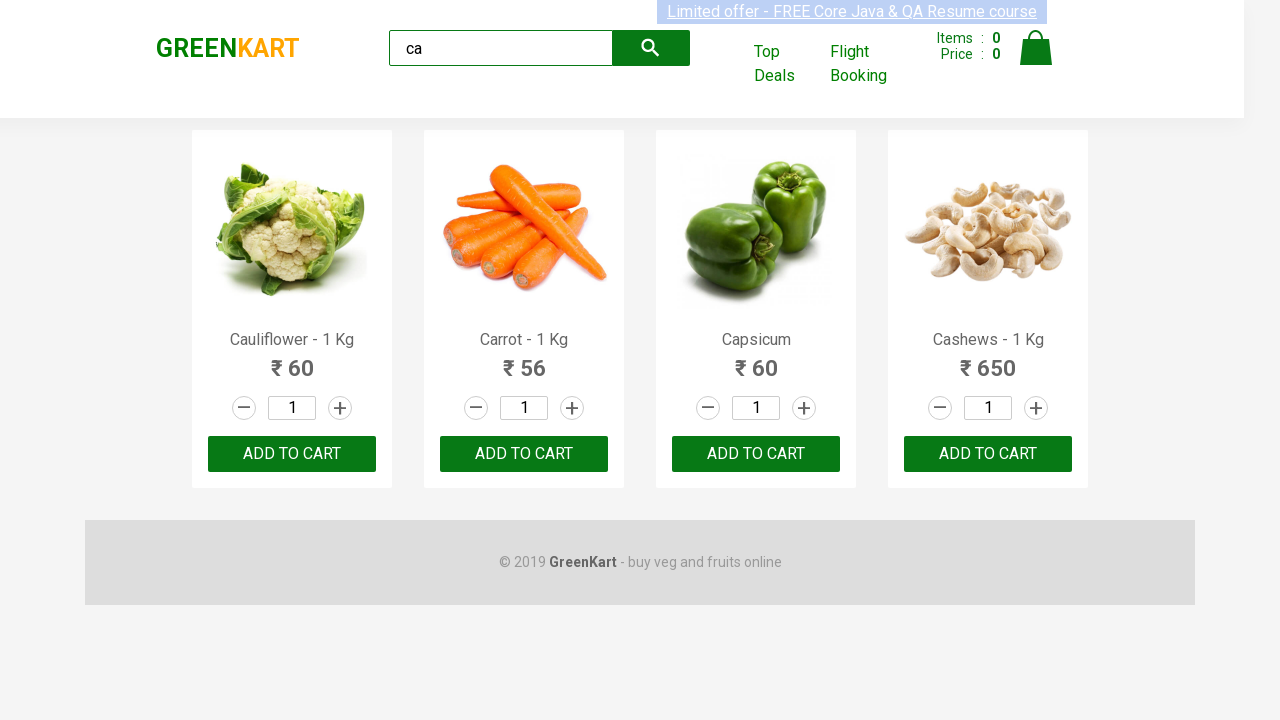

Retrieved product name: Carrot - 1 Kg
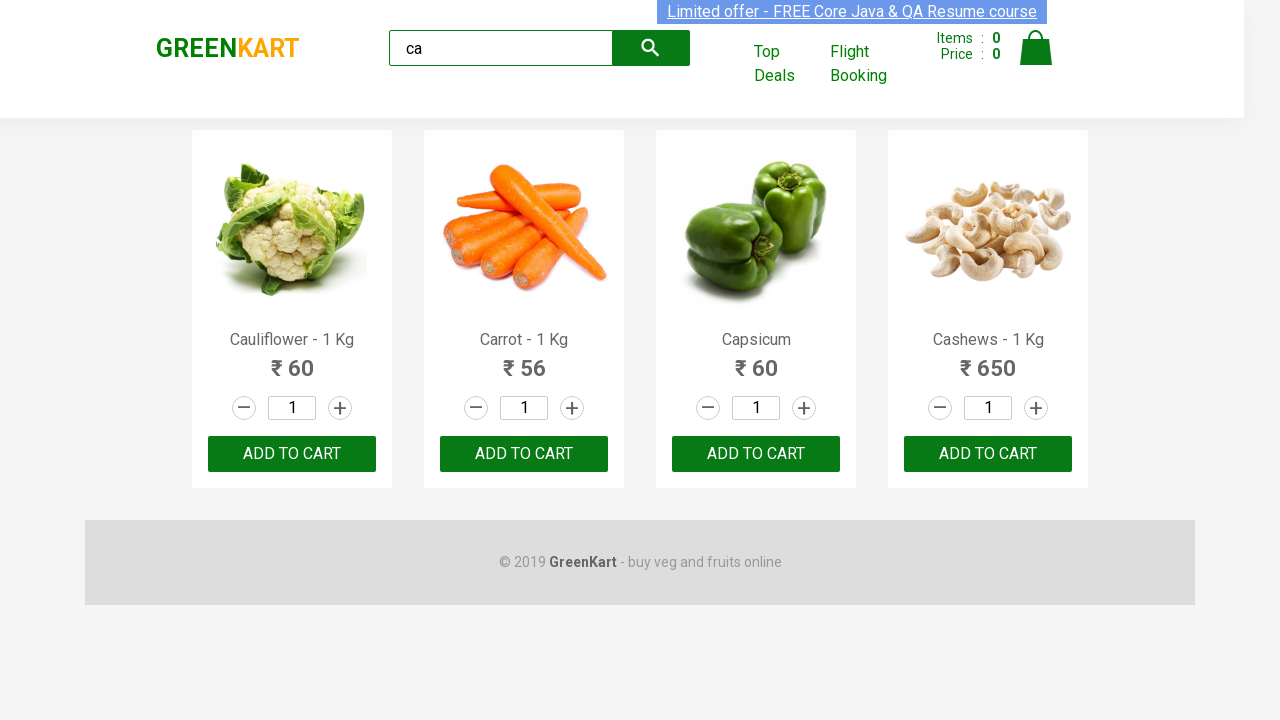

Checking product 3 of 4
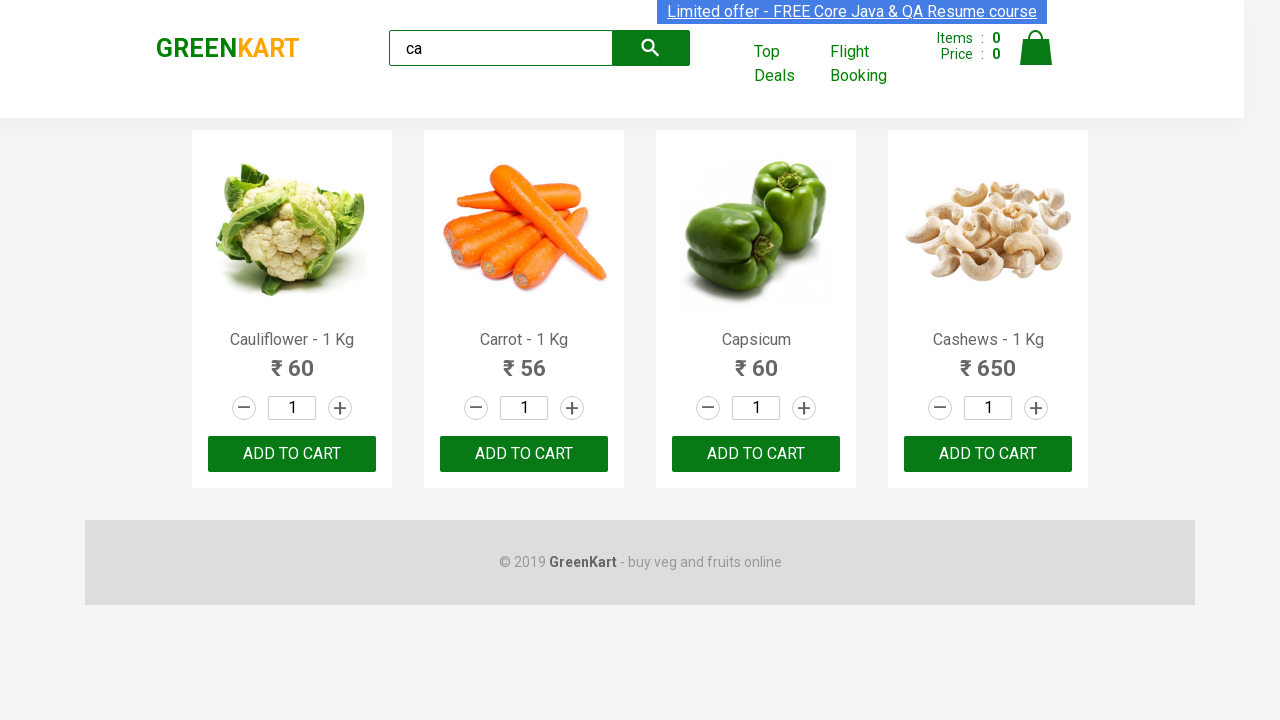

Retrieved product name: Capsicum
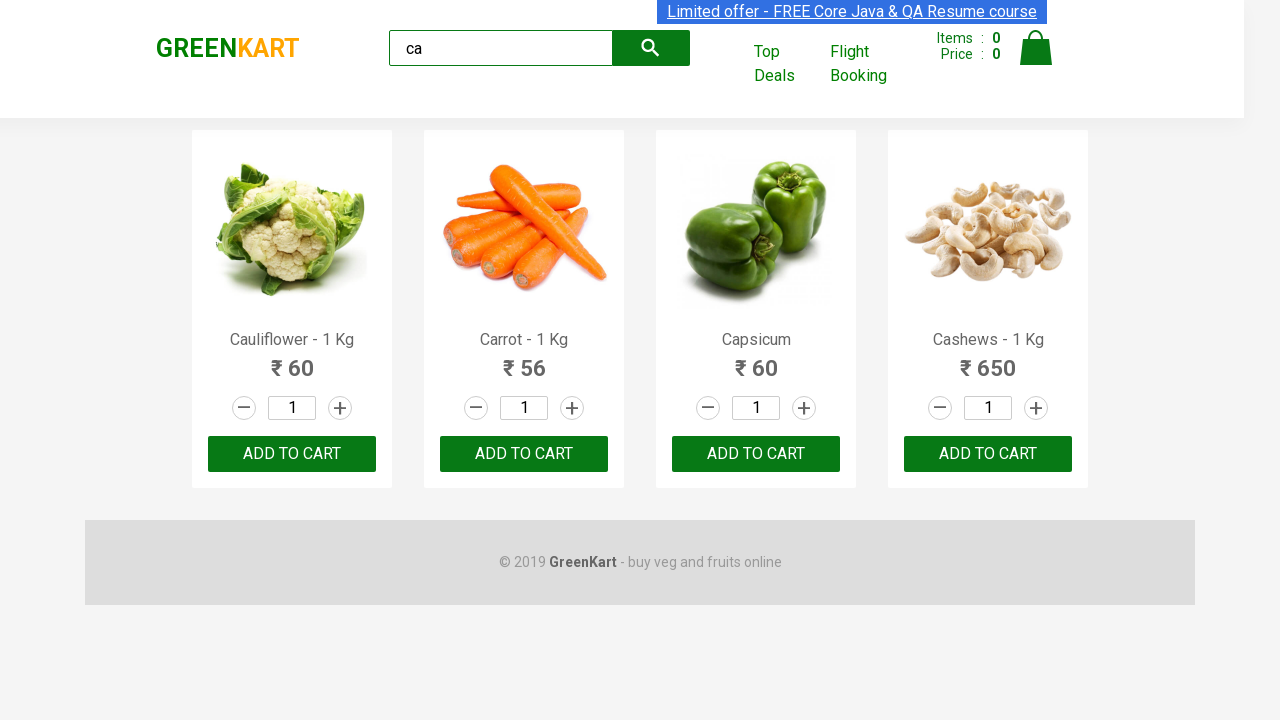

Checking product 4 of 4
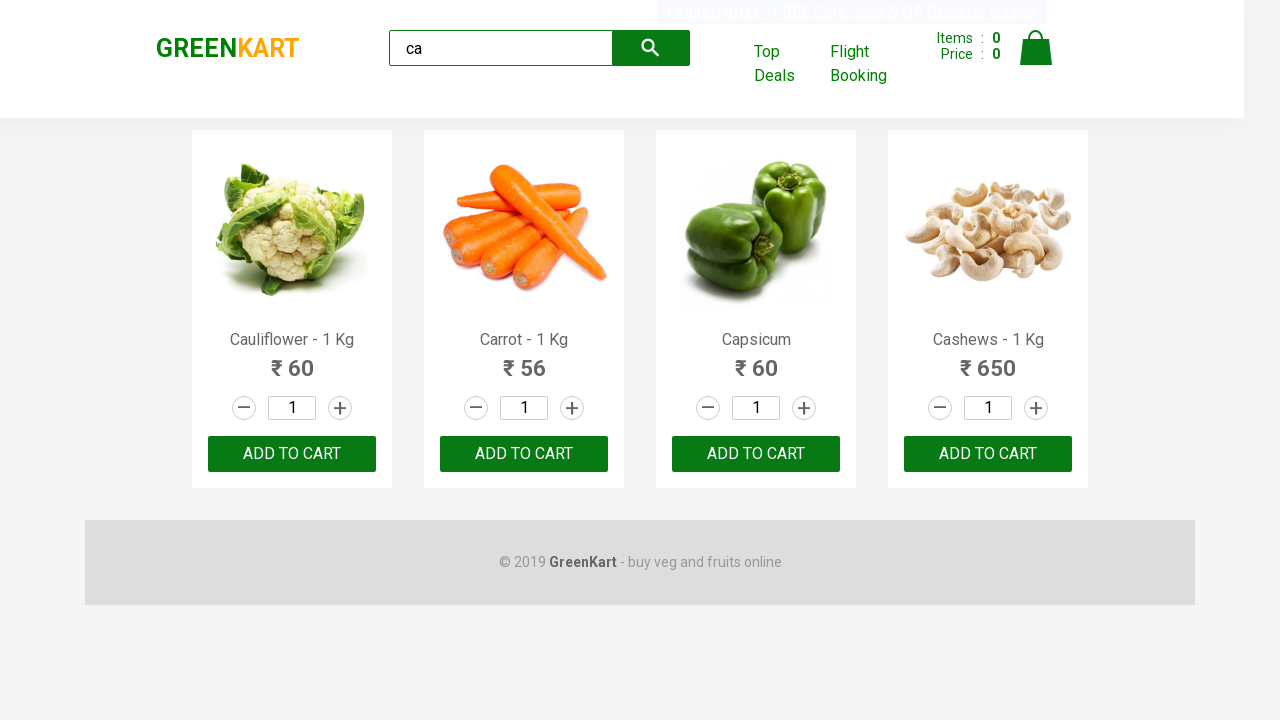

Retrieved product name: Cashews - 1 Kg
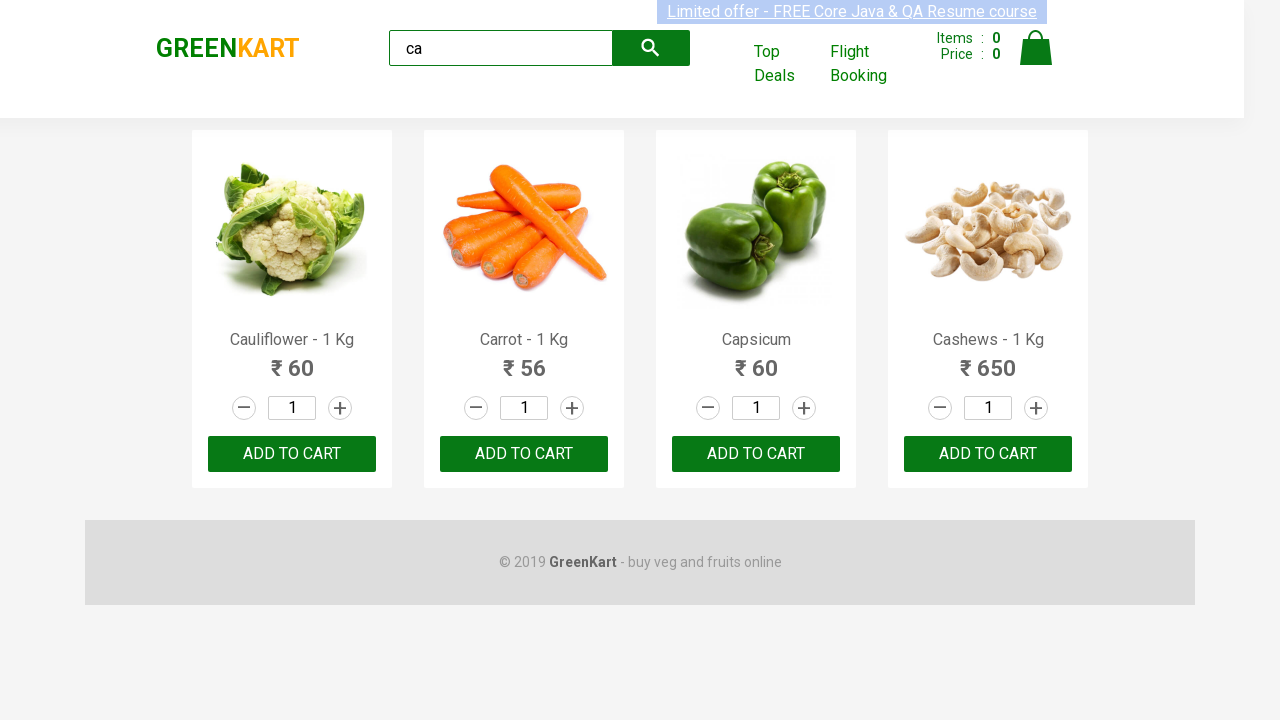

Clicked 'Add to Cart' button for Cashews product at (988, 454) on .products .product >> nth=3 >> button
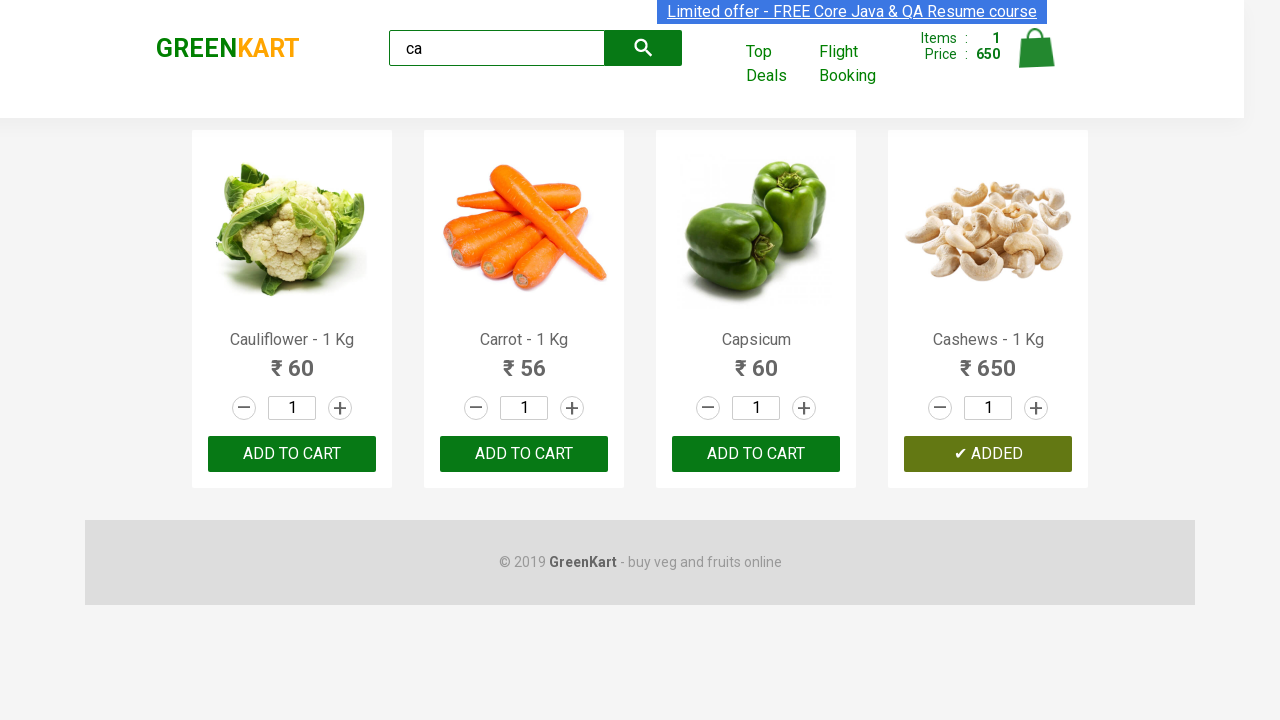

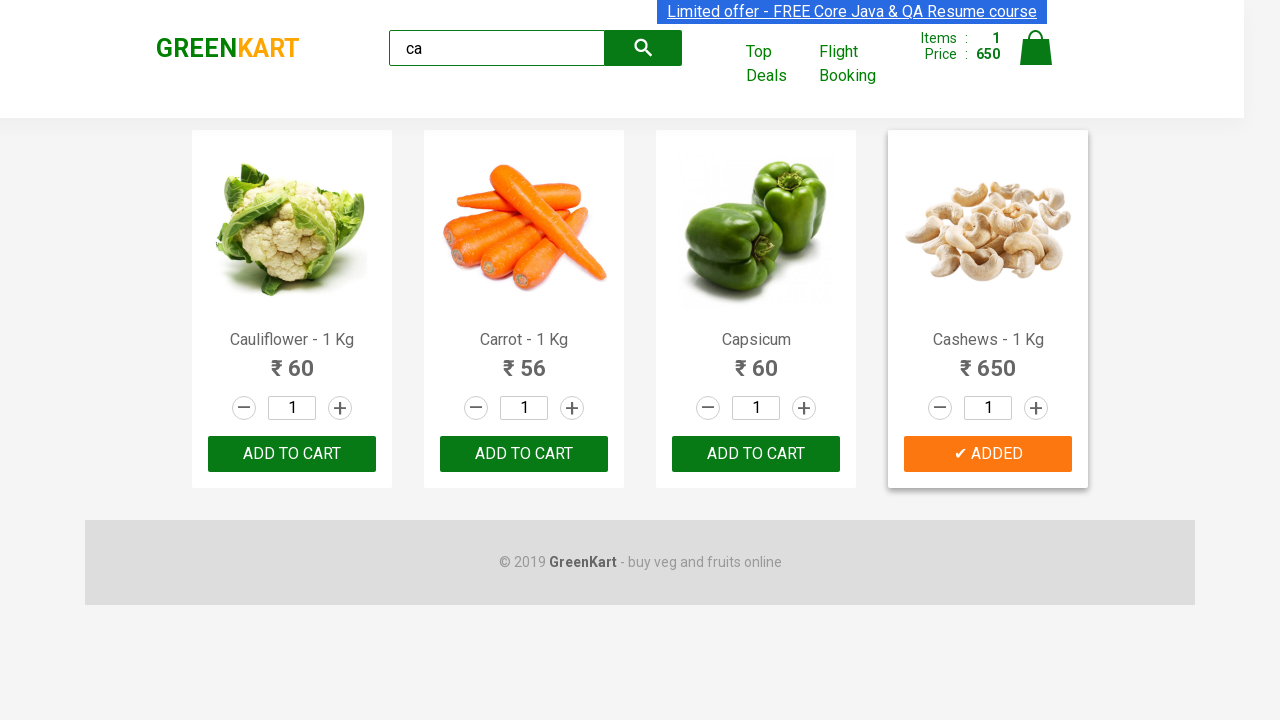